Tests search functionality on jQuery API documentation site by typing "json" as search term and pressing Enter to submit

Starting URL: https://api.jquery.com/

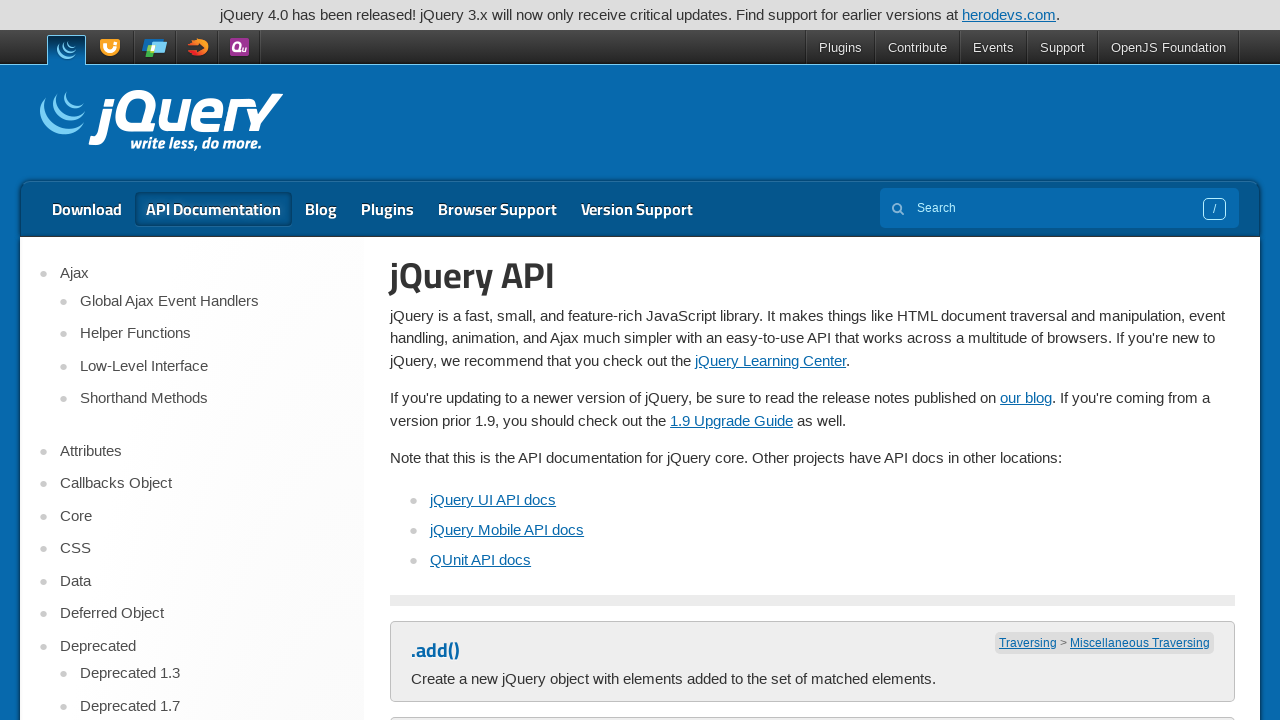

Filled search box with 'json' search term on input[name='s']
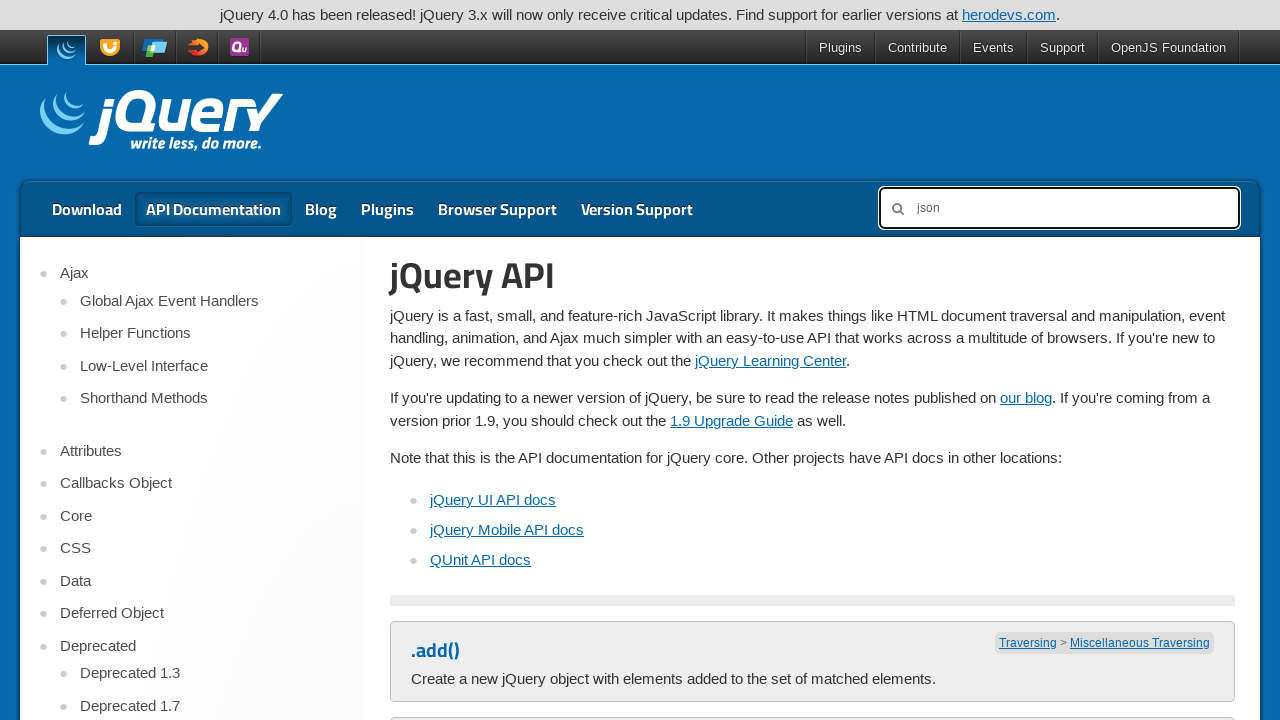

Pressed Enter to submit search query on input[name='s']
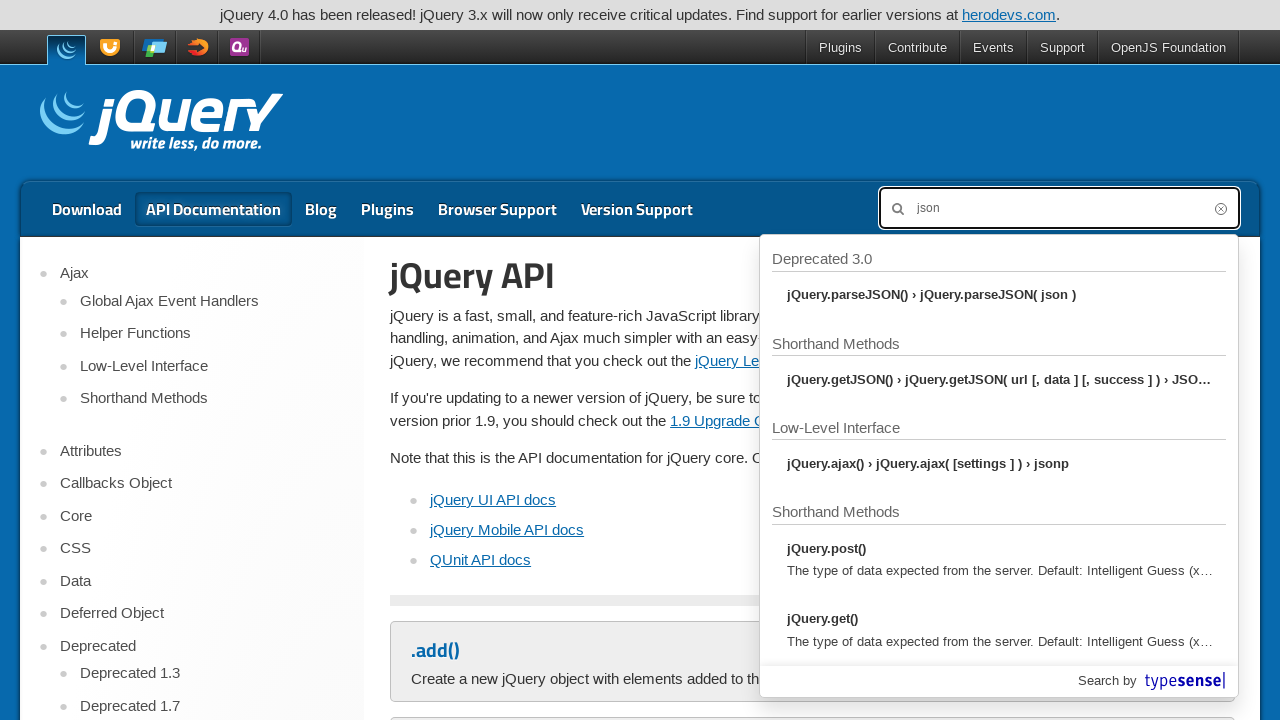

Search results loaded successfully
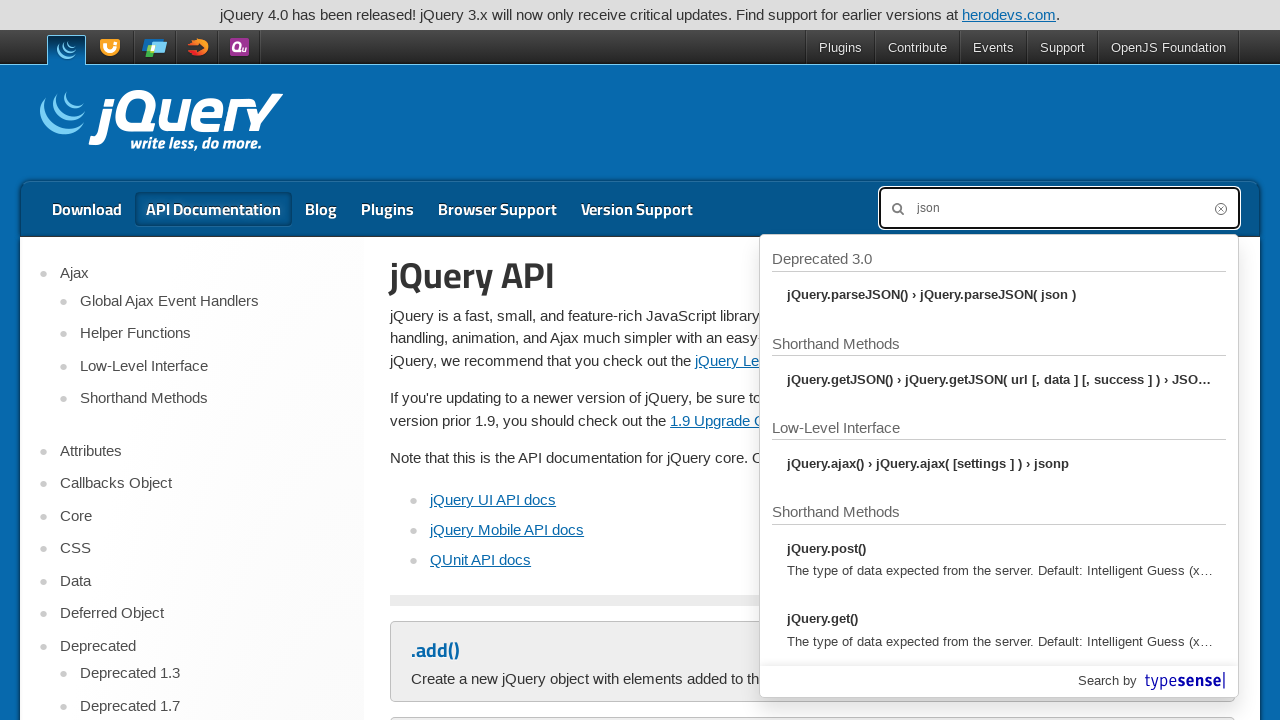

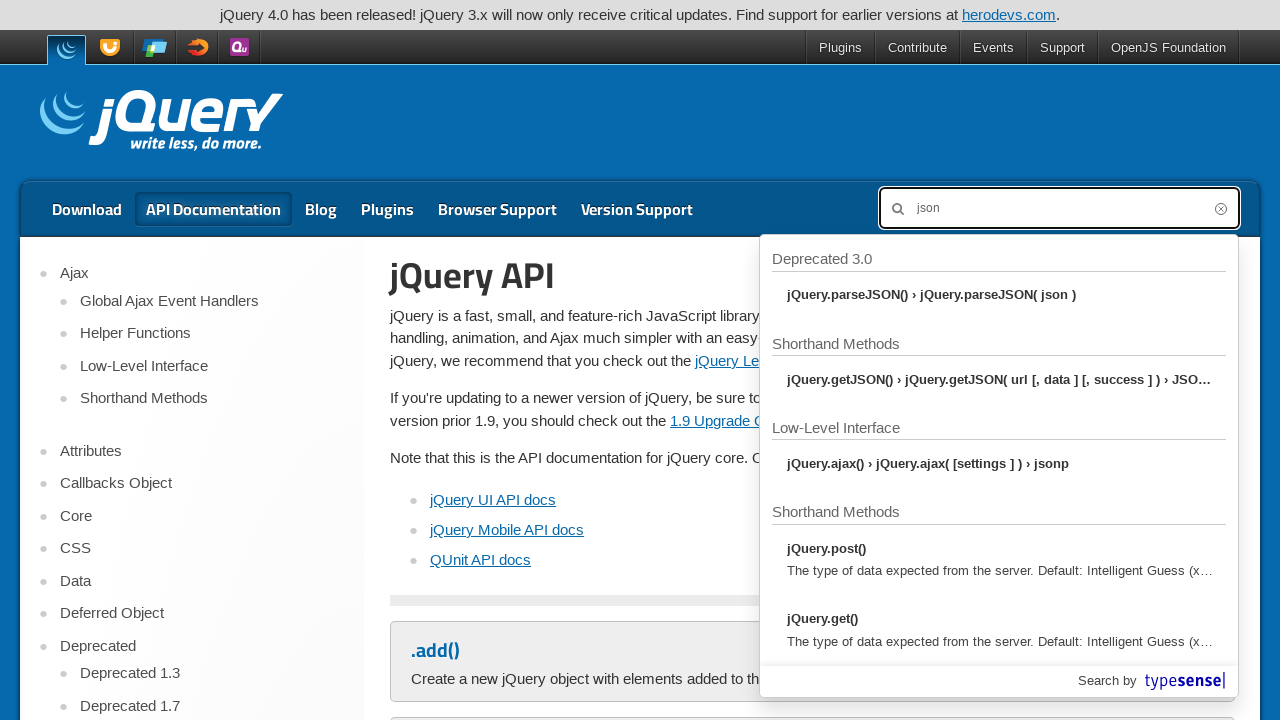